Tests handling of JavaScript confirmation popup by navigating to W3Schools tryit page, switching to the iframe containing the demo, clicking the "Try it" button to trigger a confirmation dialog, and accepting the alert.

Starting URL: https://www.w3schools.com/js/tryit.asp?filename=tryjs_confirm

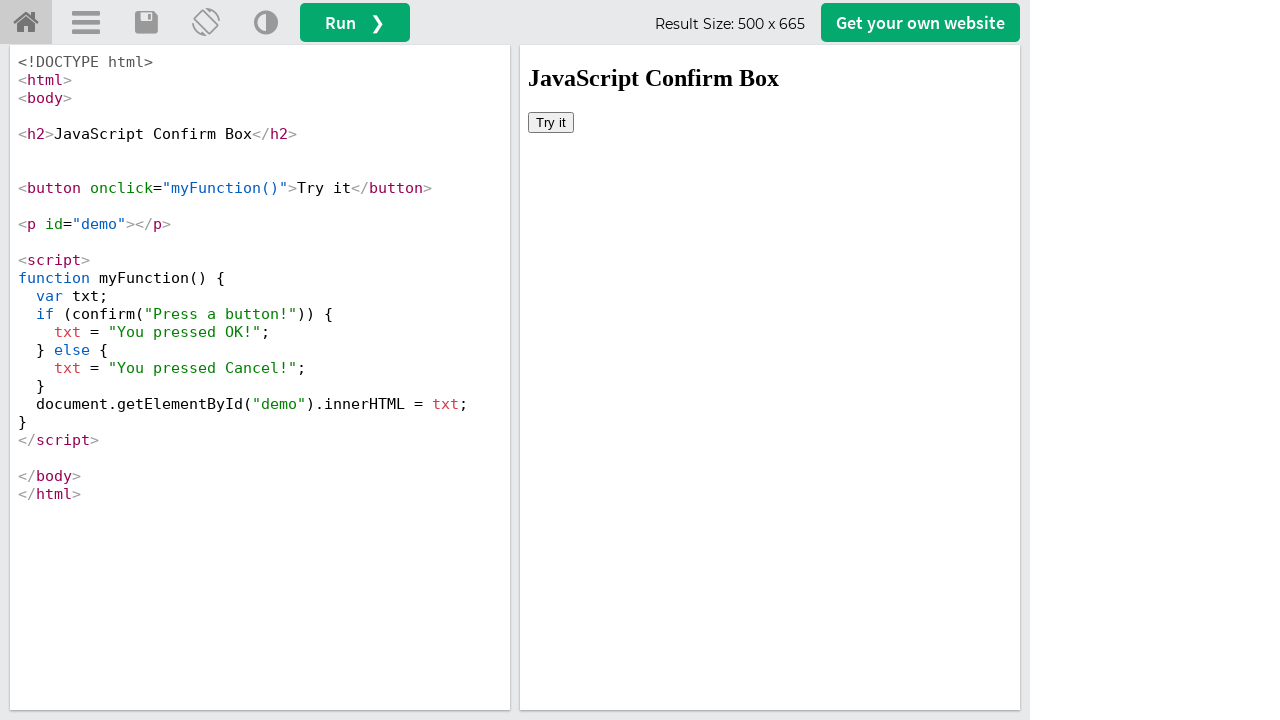

Located the first iframe containing demo content
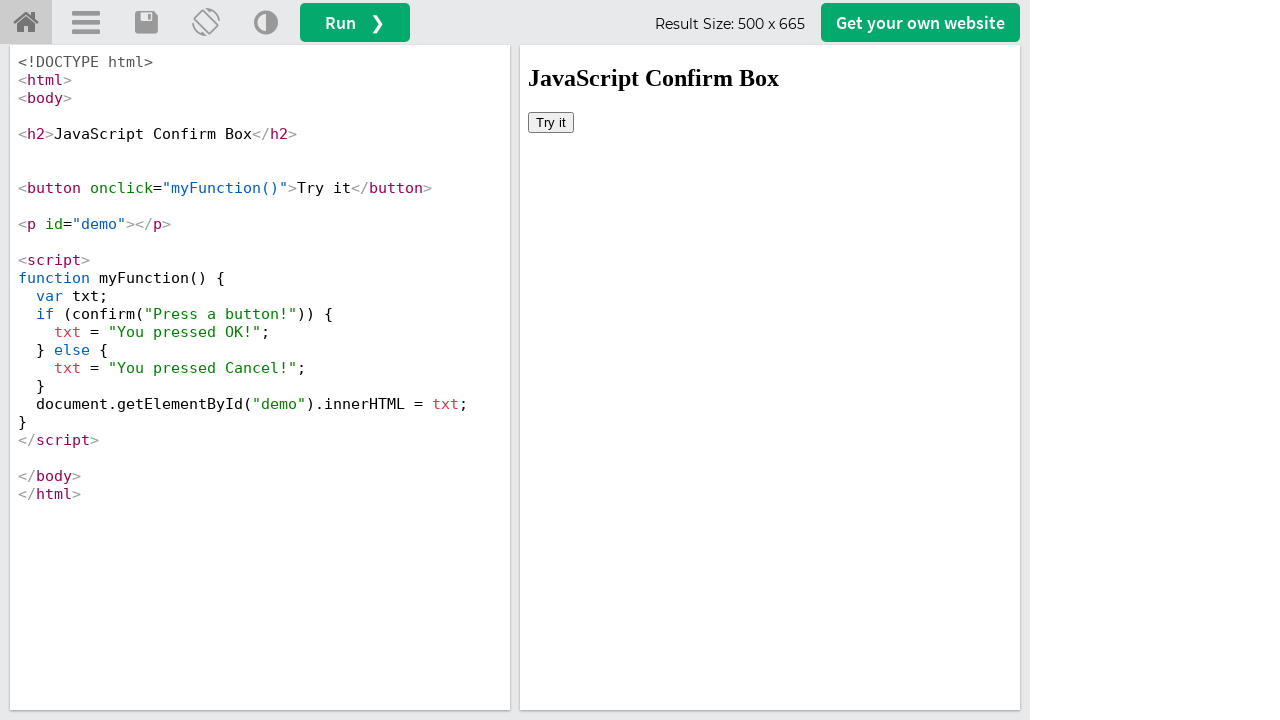

Clicked the 'Try it' button to trigger confirmation popup at (551, 122) on iframe >> nth=0 >> internal:control=enter-frame >> xpath=//button[text()='Try it
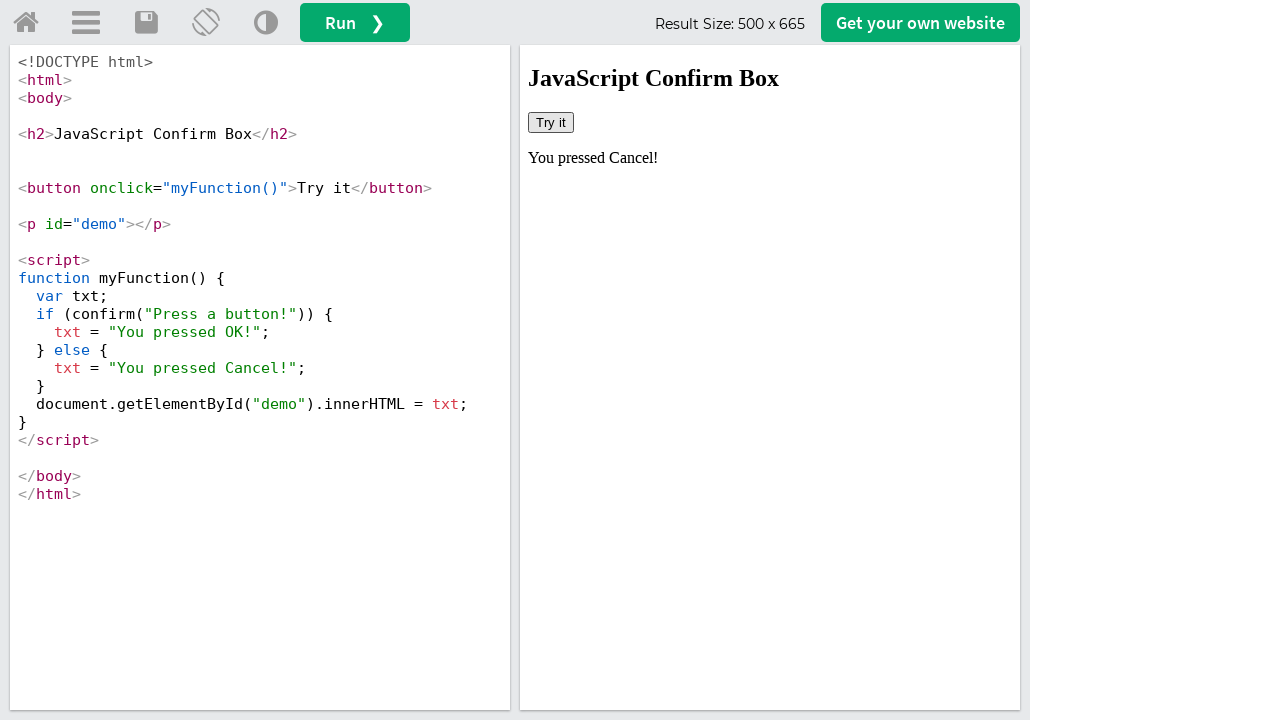

Registered dialog handler to accept confirmation popups
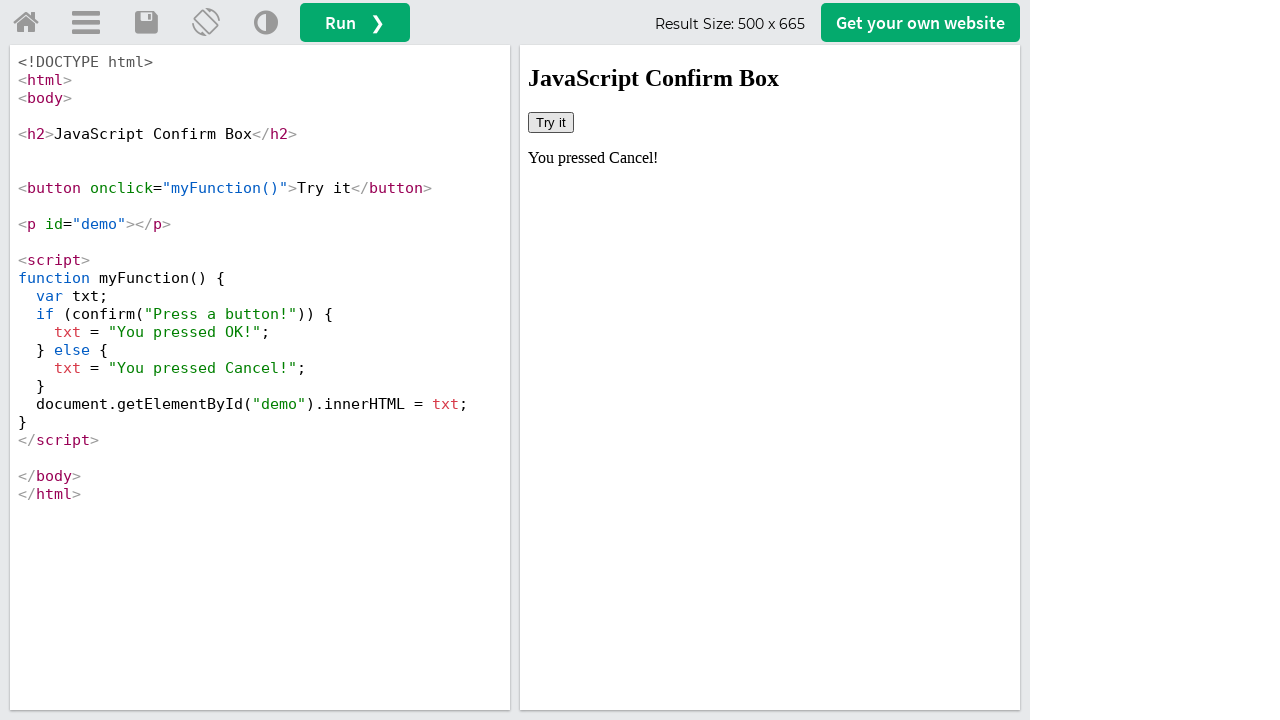

Registered alternative dialog handler with message logging
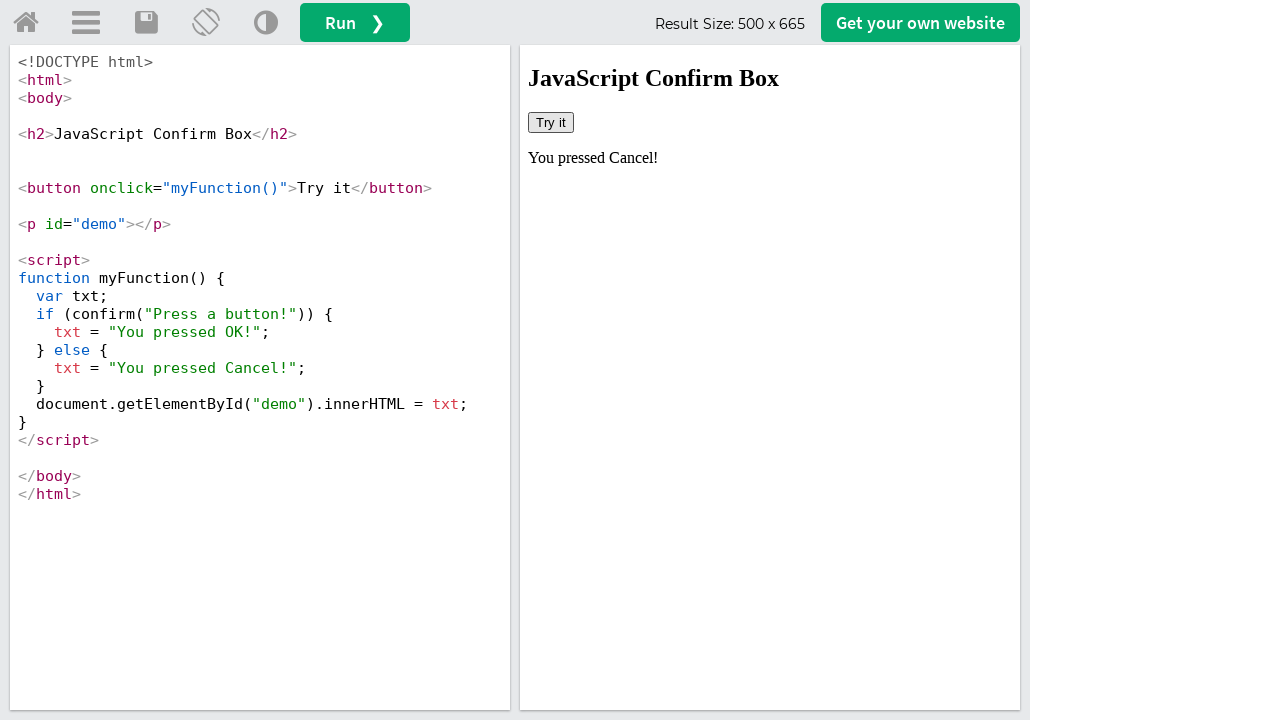

Clicked the 'Try it' button again and accepted the confirmation dialog at (551, 122) on iframe >> nth=0 >> internal:control=enter-frame >> xpath=//button[text()='Try it
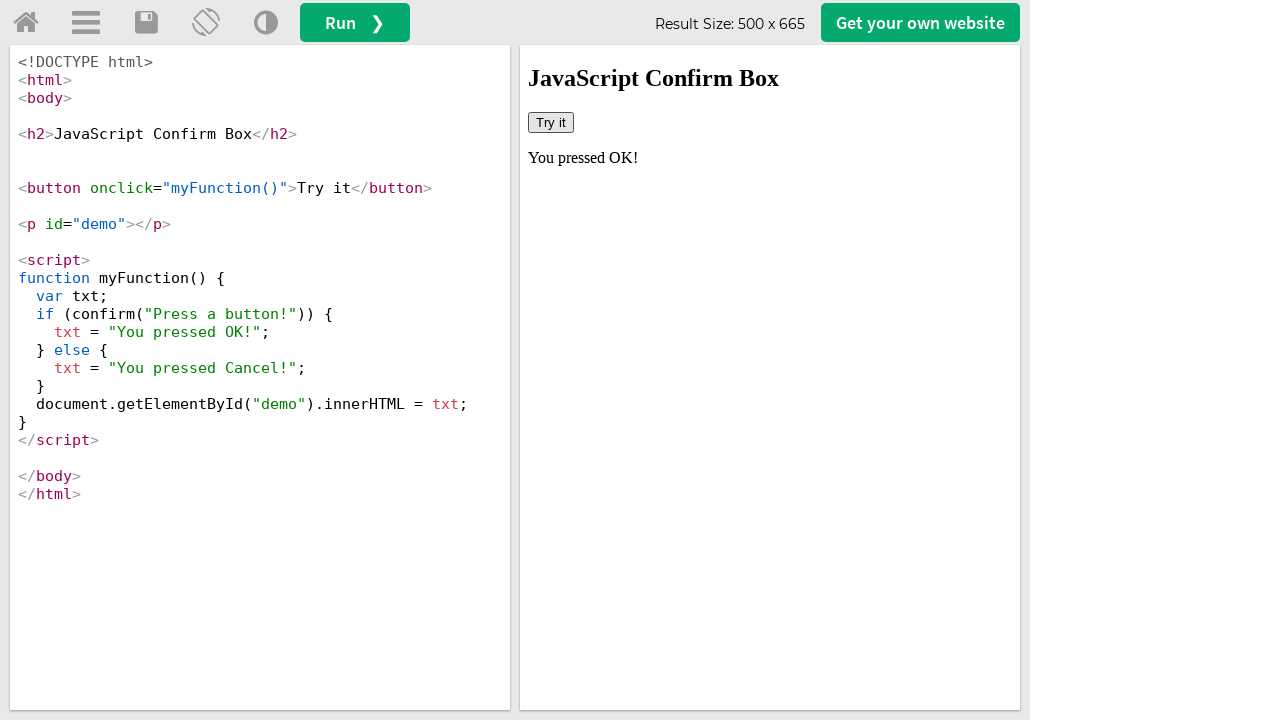

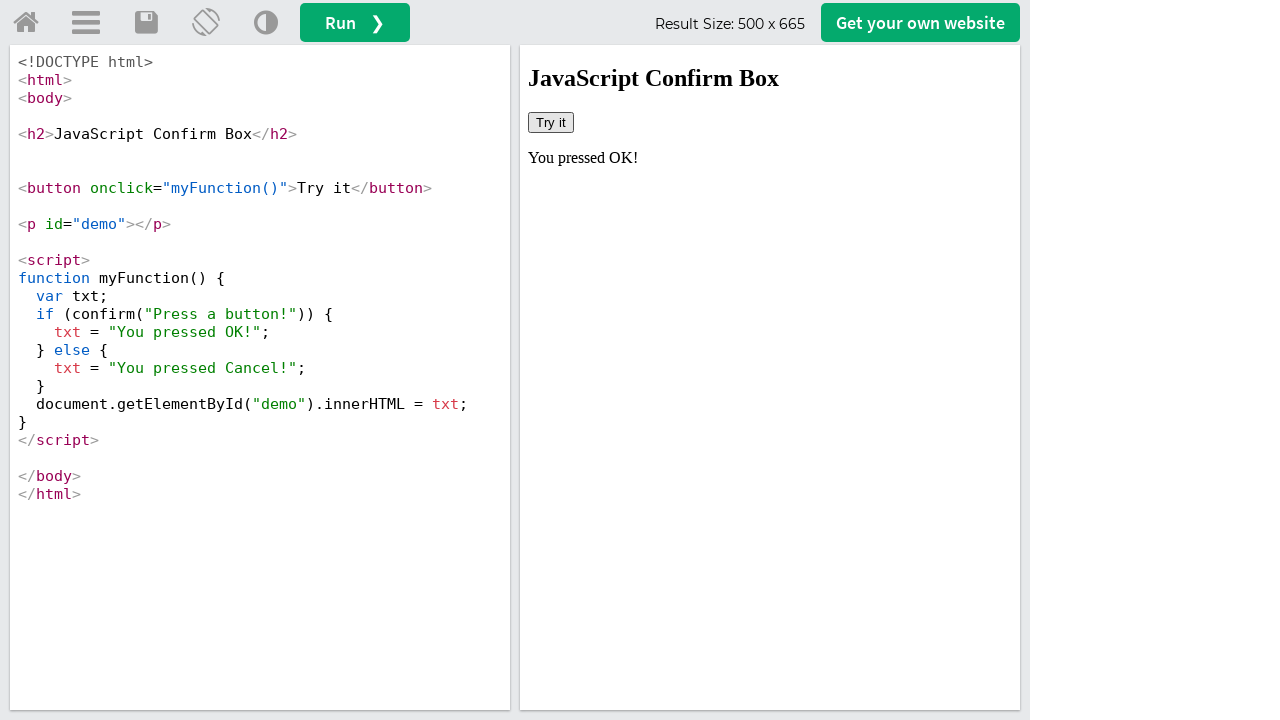